Tests JavaScript confirm dialog by triggering it, accepting it, and verifying the result text

Starting URL: http://the-internet.herokuapp.com/javascript_alerts

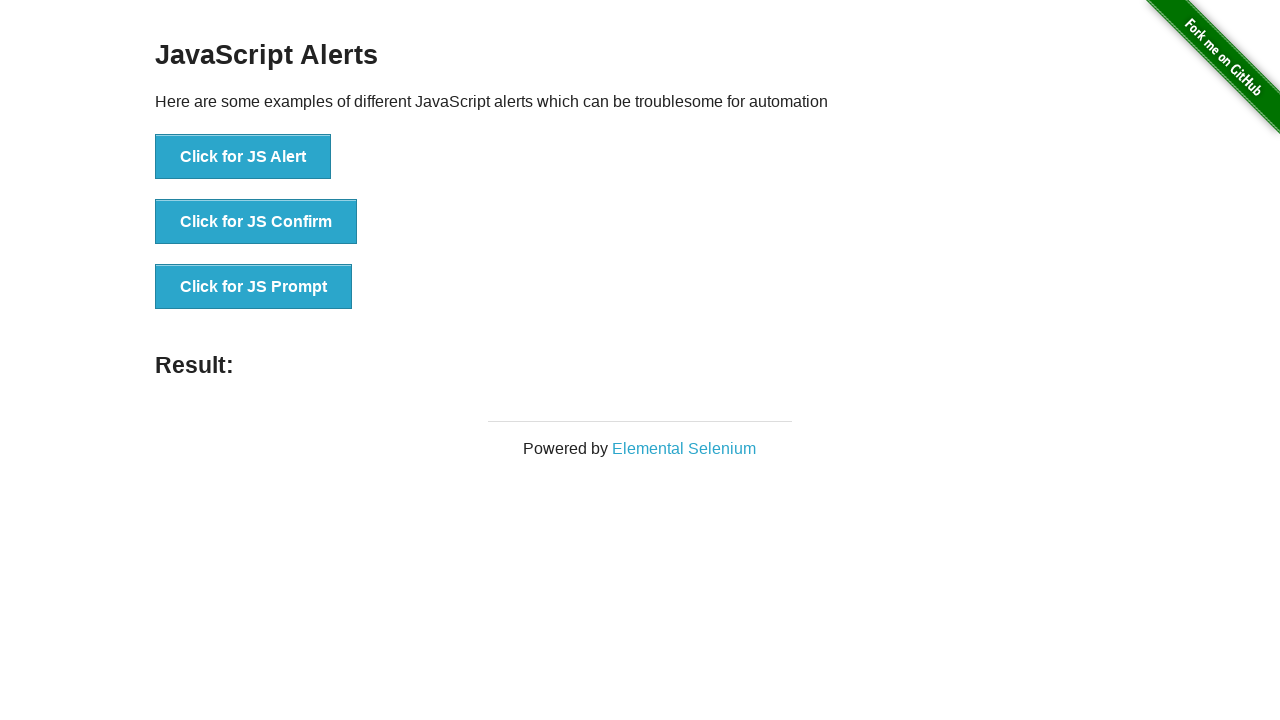

Set up dialog handler to accept confirm dialogs
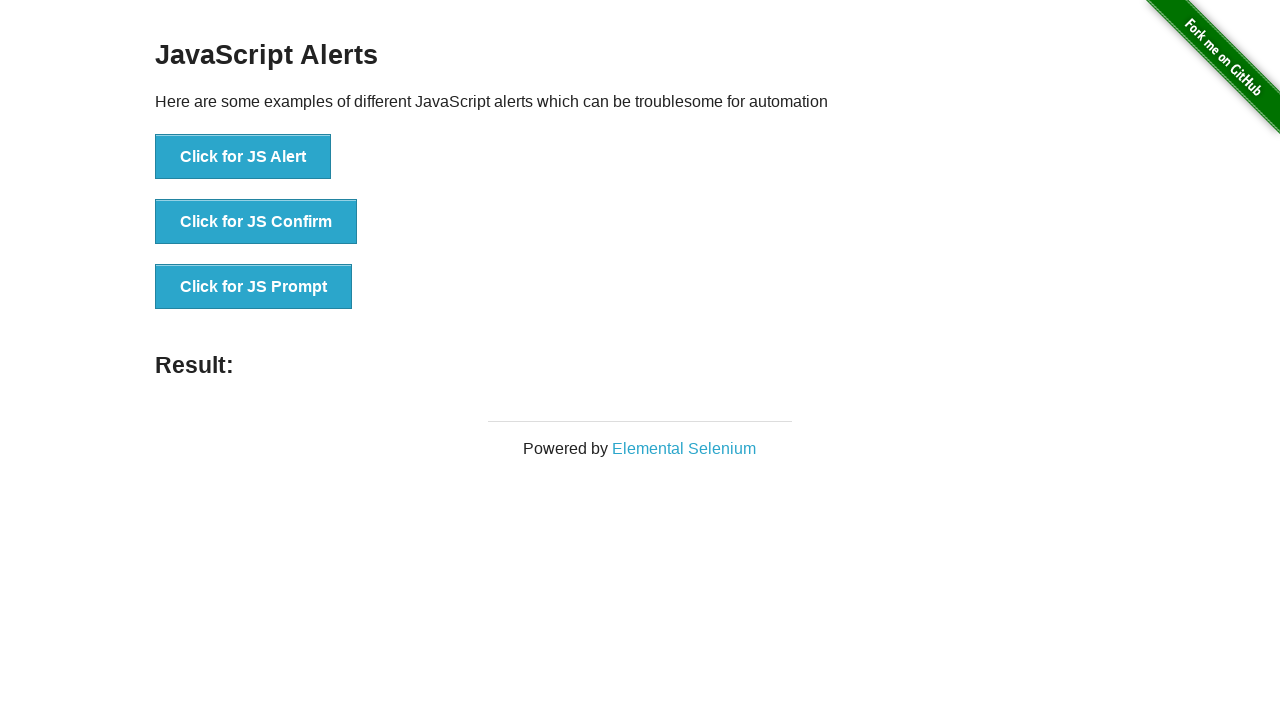

Clicked the confirm button to trigger JavaScript confirm dialog at (256, 222) on button[onclick='jsConfirm()']
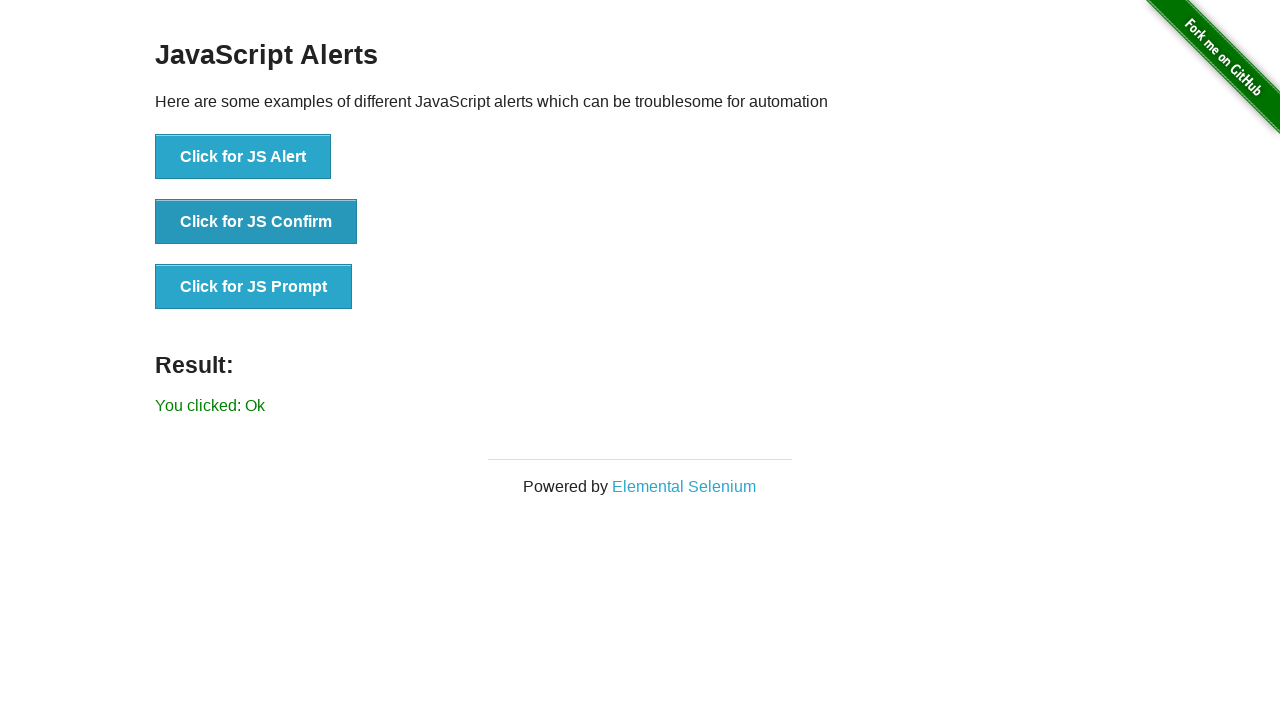

Verified result text 'You clicked: Ok' is displayed after accepting confirm dialog
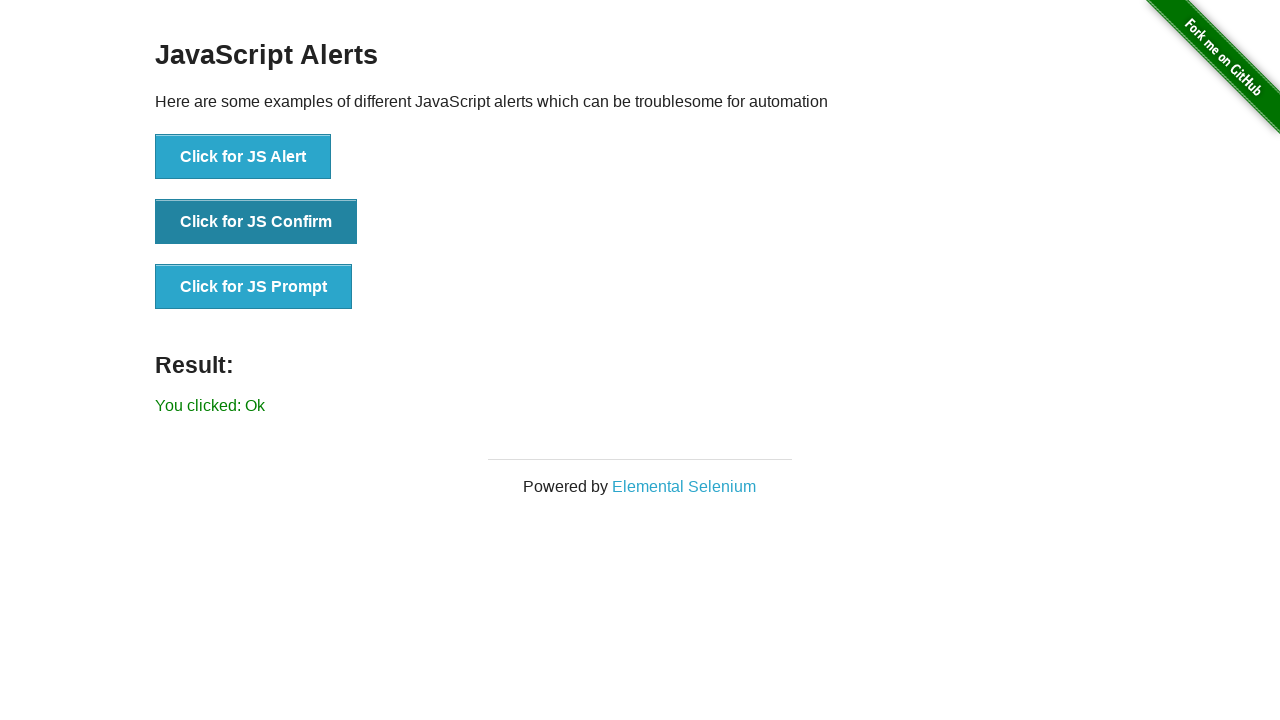

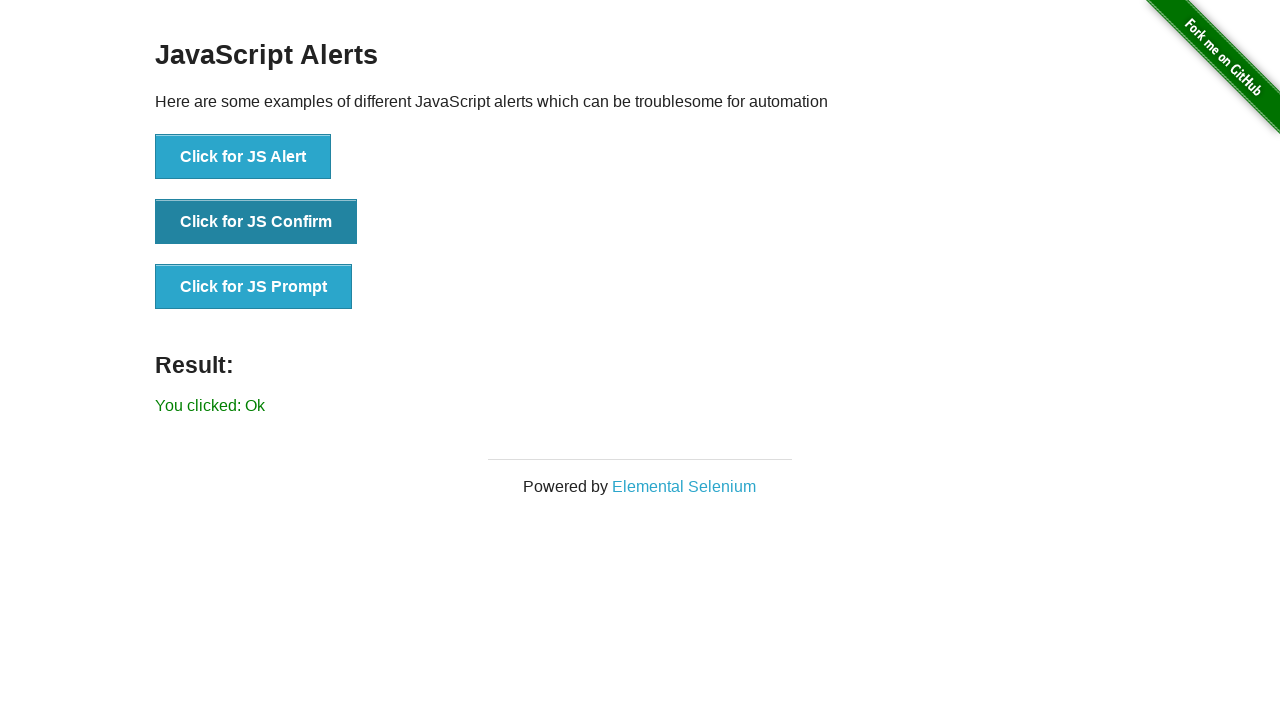